Tests JavaScript alert handling by clicking a button that triggers an alert, then accepting the alert dialog.

Starting URL: https://the-internet.herokuapp.com/javascript_alerts

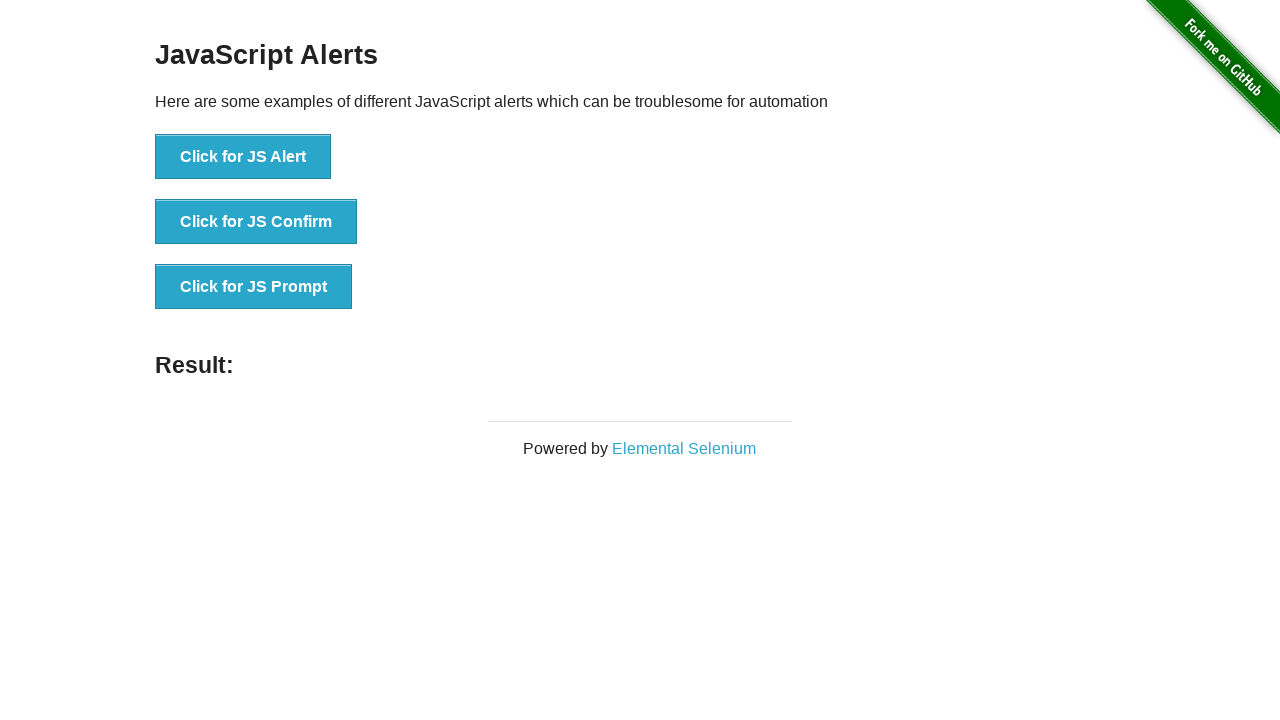

Clicked the 'Click for JS Alert' button at (243, 157) on xpath=//button[text()='Click for JS Alert']
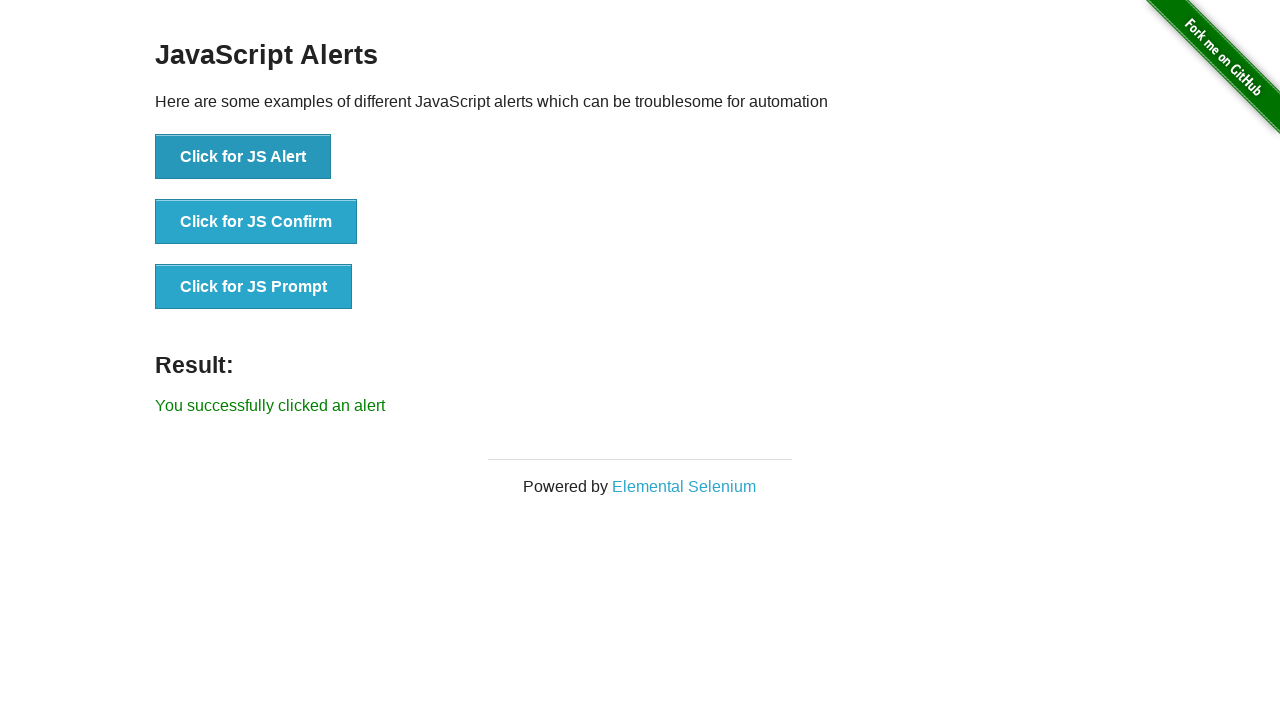

Set up dialog handler to accept alerts
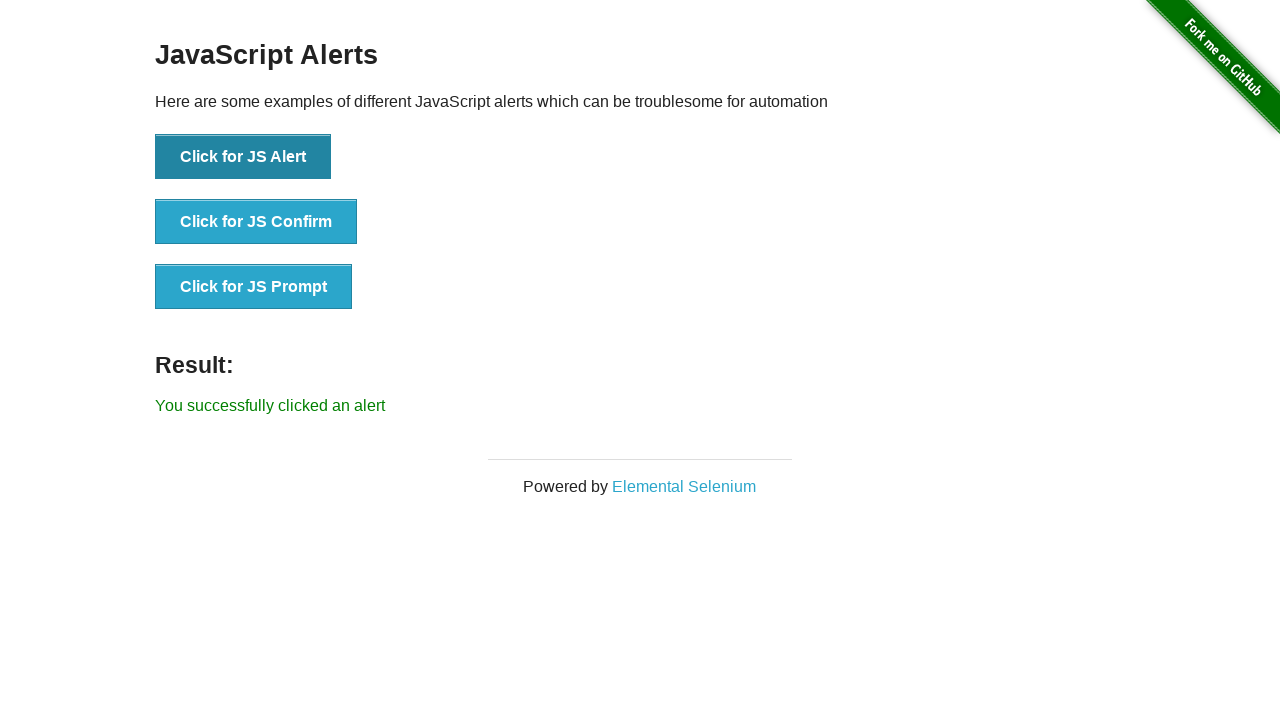

Alert was accepted and dismissed
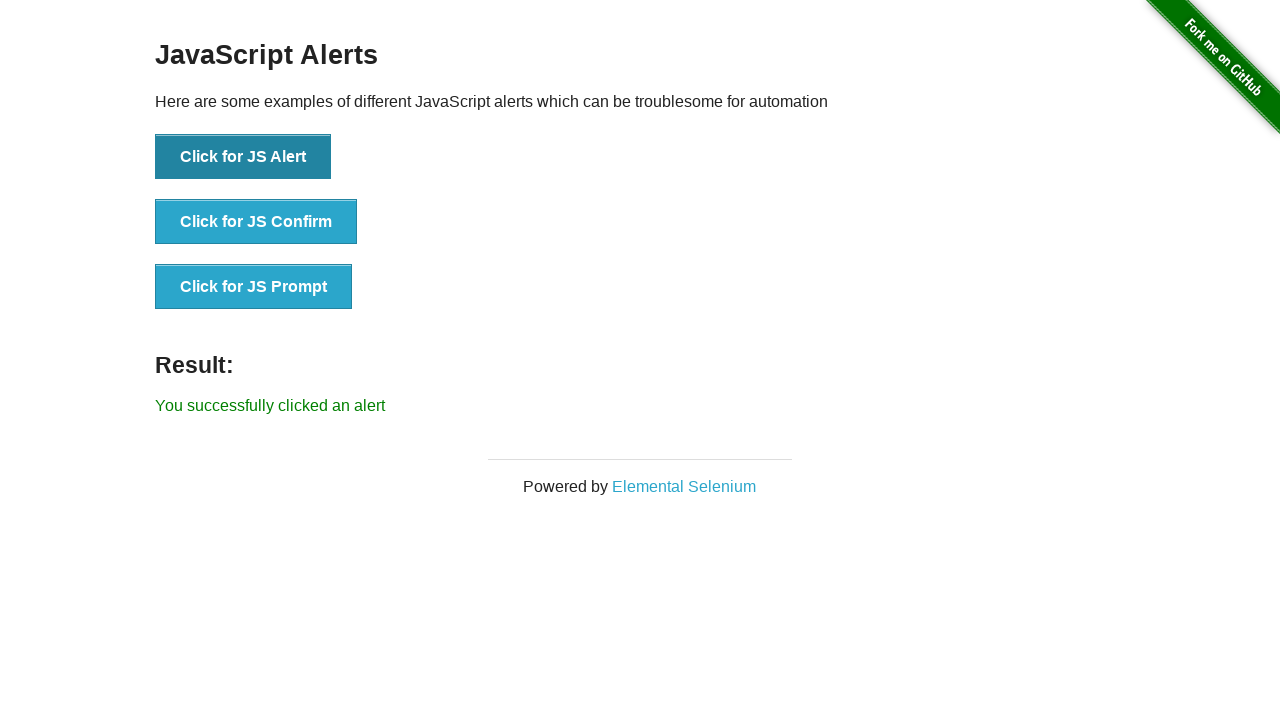

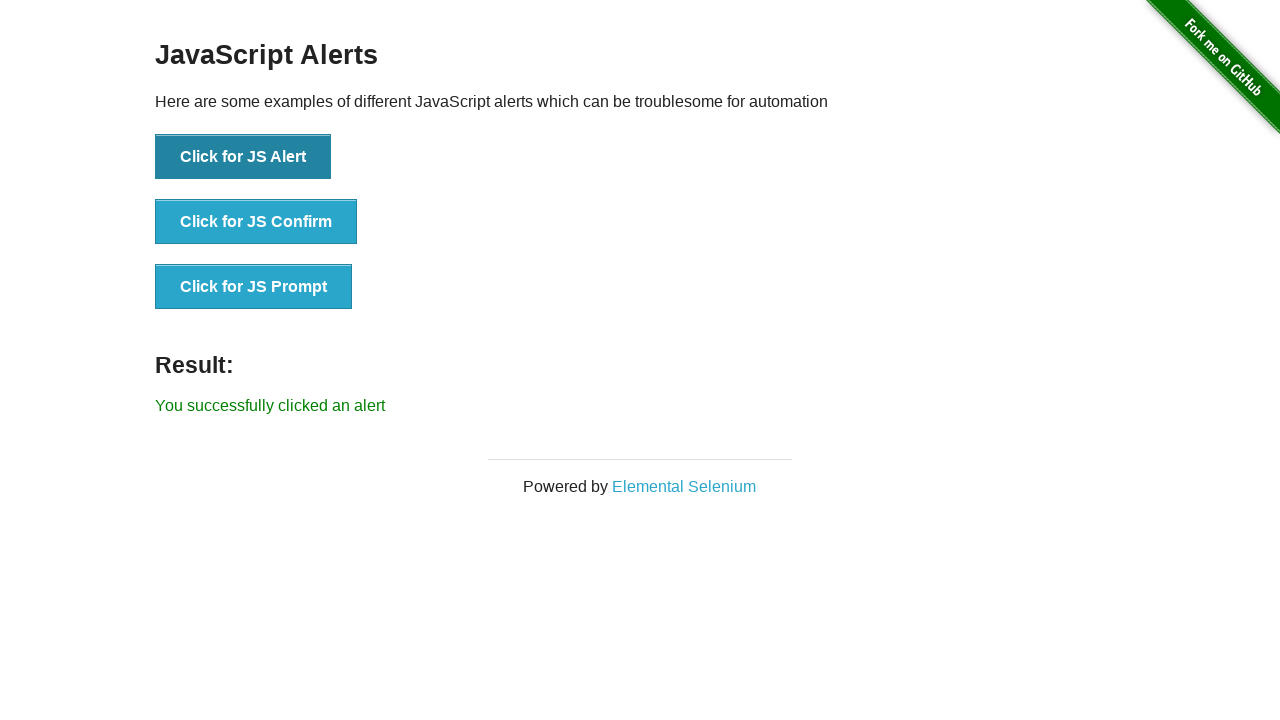